Tests highlighting an element on a page by finding a specific element and applying a temporary red dashed border style using JavaScript execution, then reverting the style.

Starting URL: http://the-internet.herokuapp.com/large

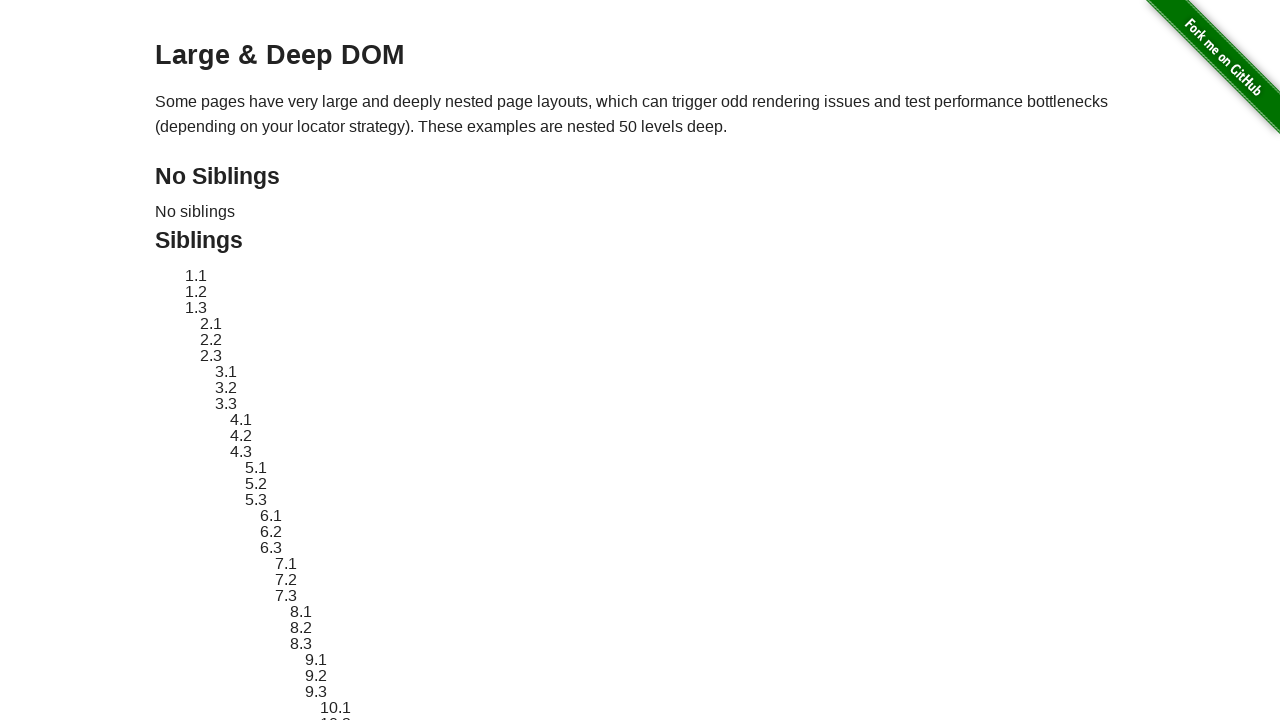

Located element with ID 'sibling-2.3'
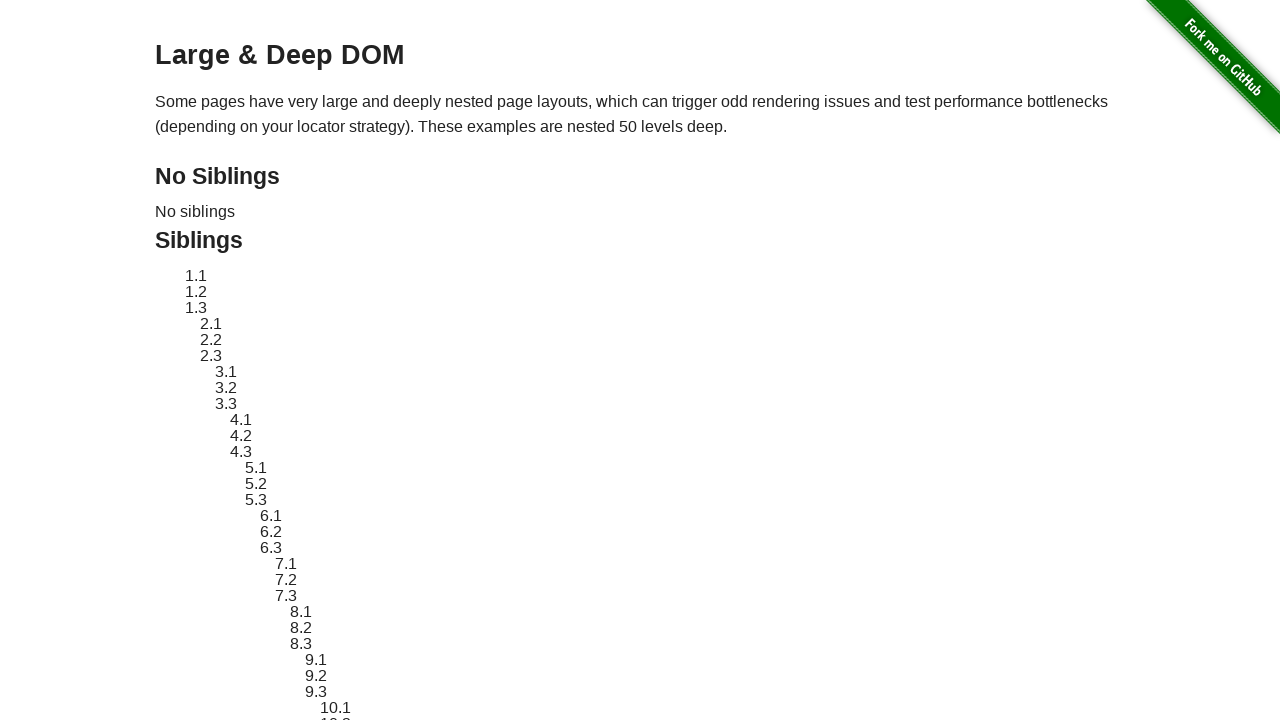

Element became visible
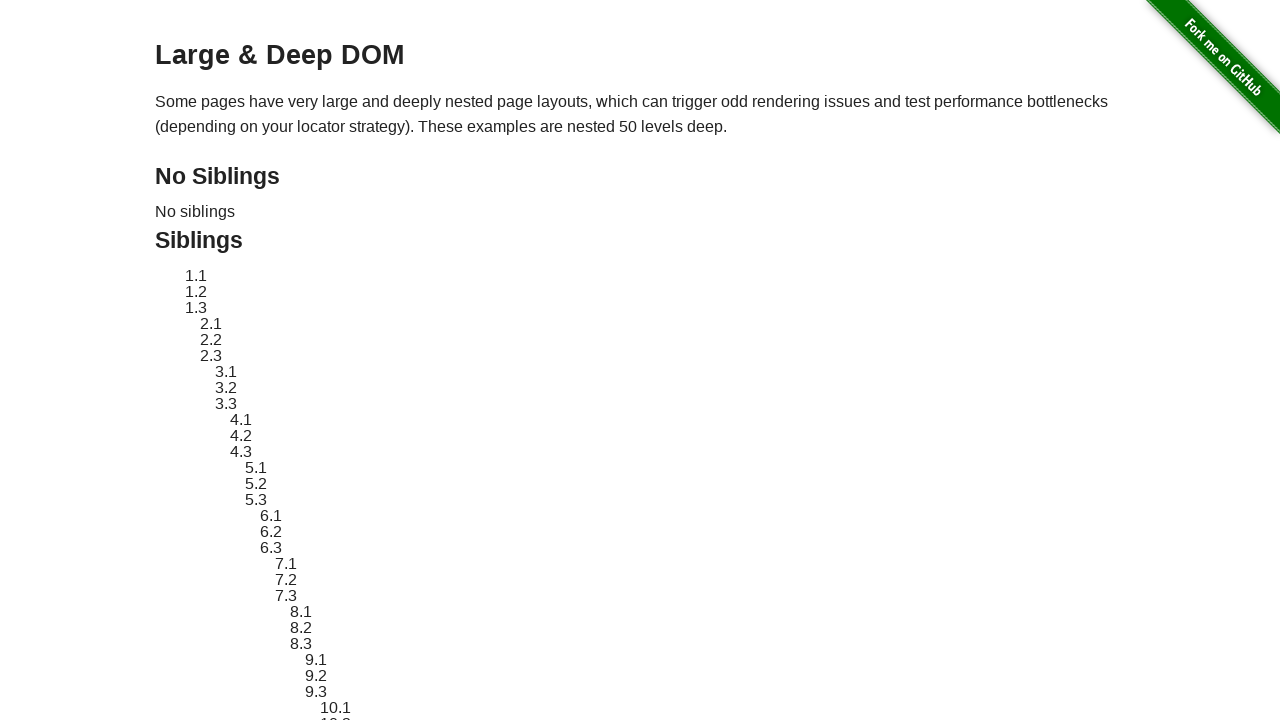

Retrieved original style attribute from element
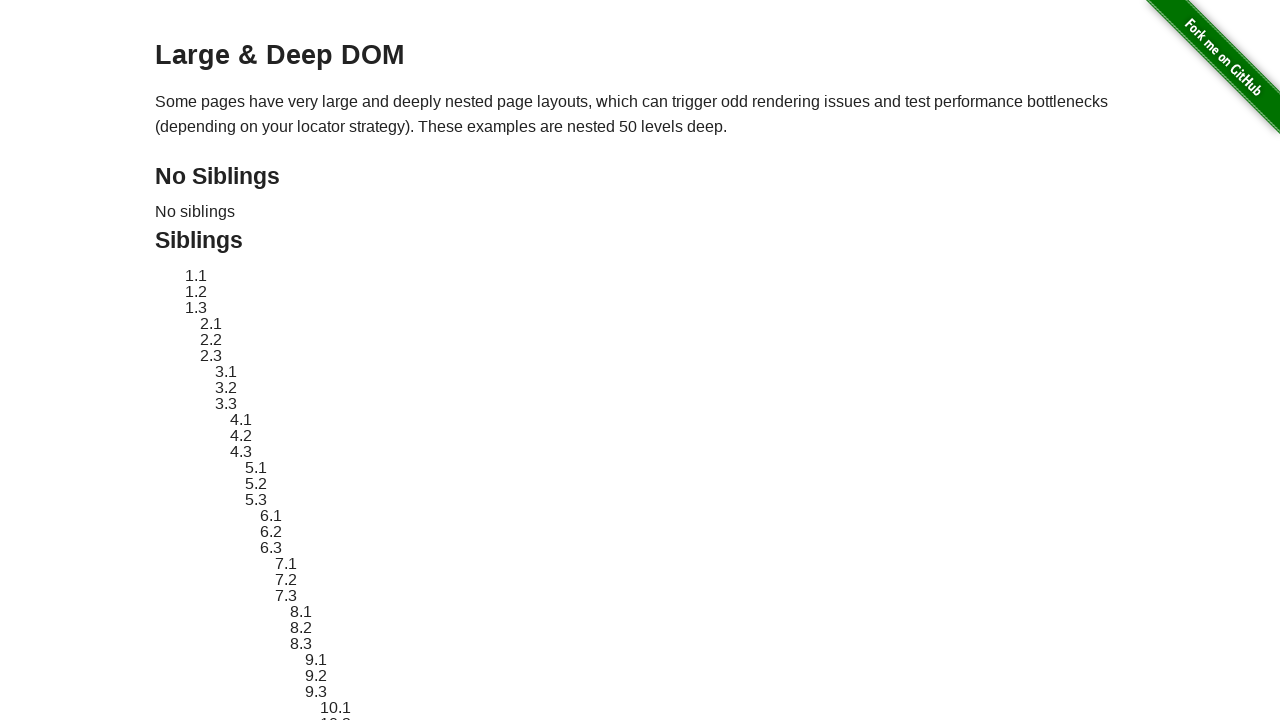

Applied red dashed border style to element
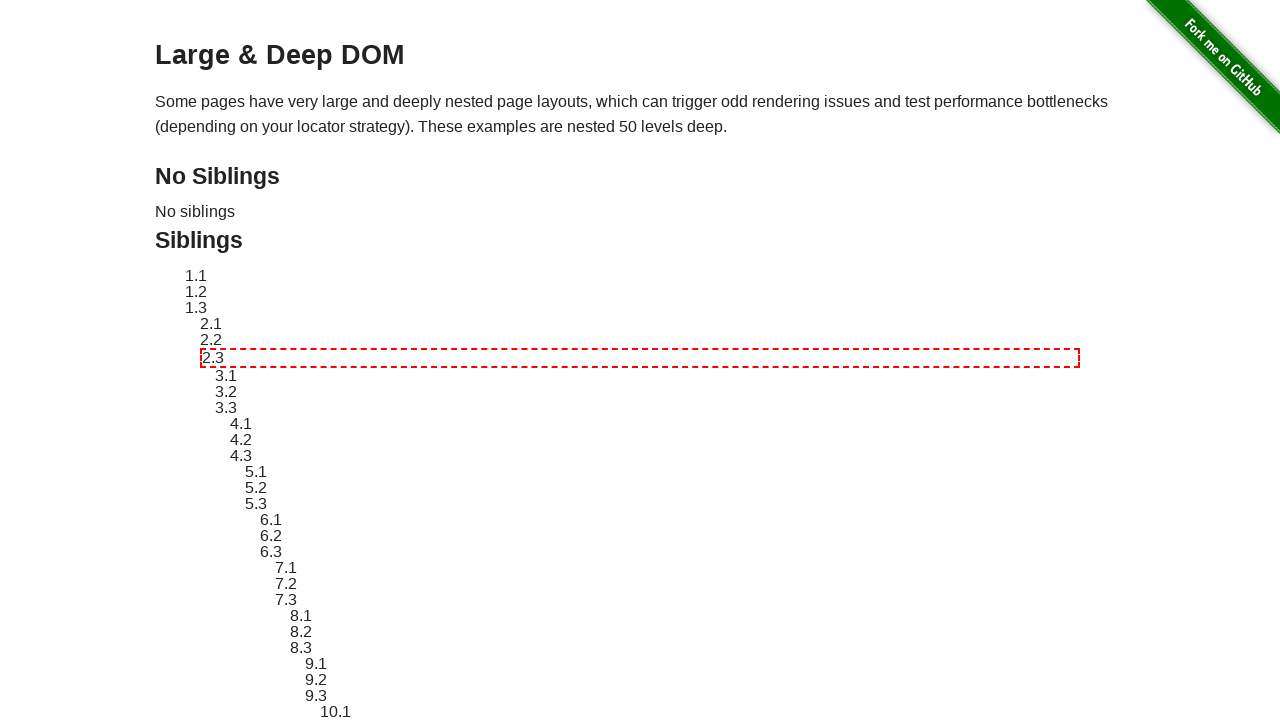

Waited 3 seconds to observe highlight effect
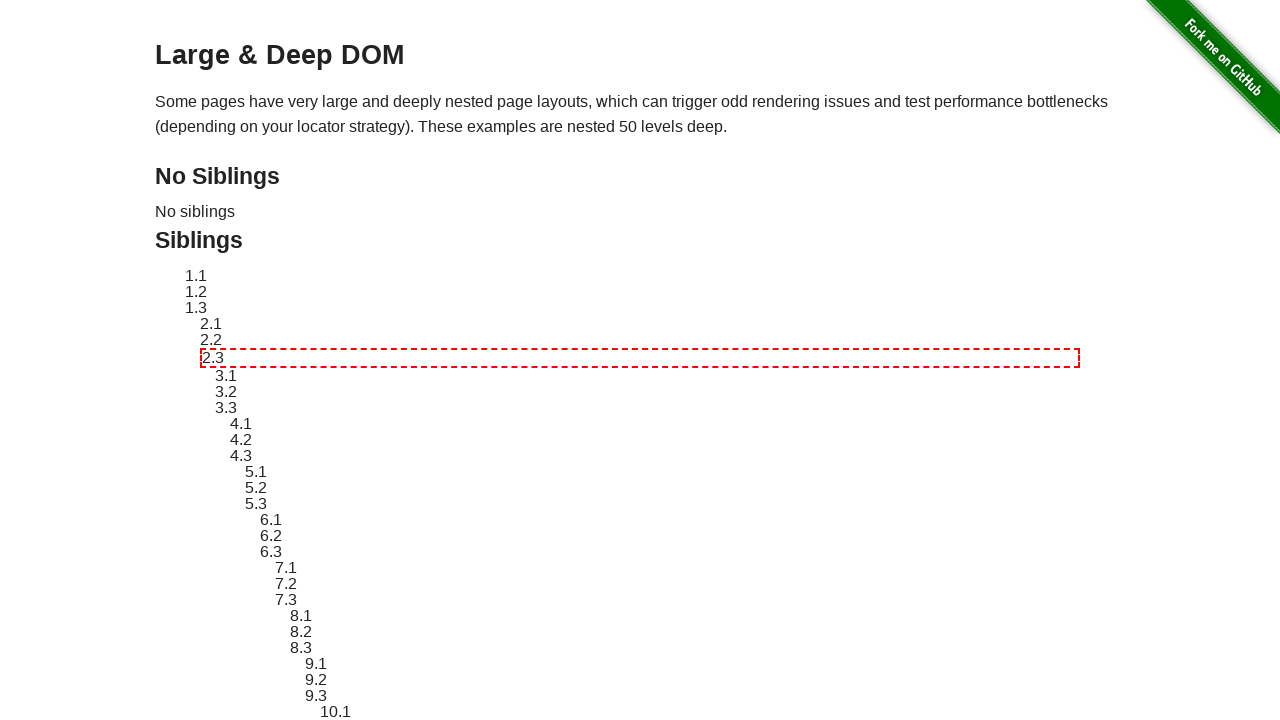

Reverted element style to original state
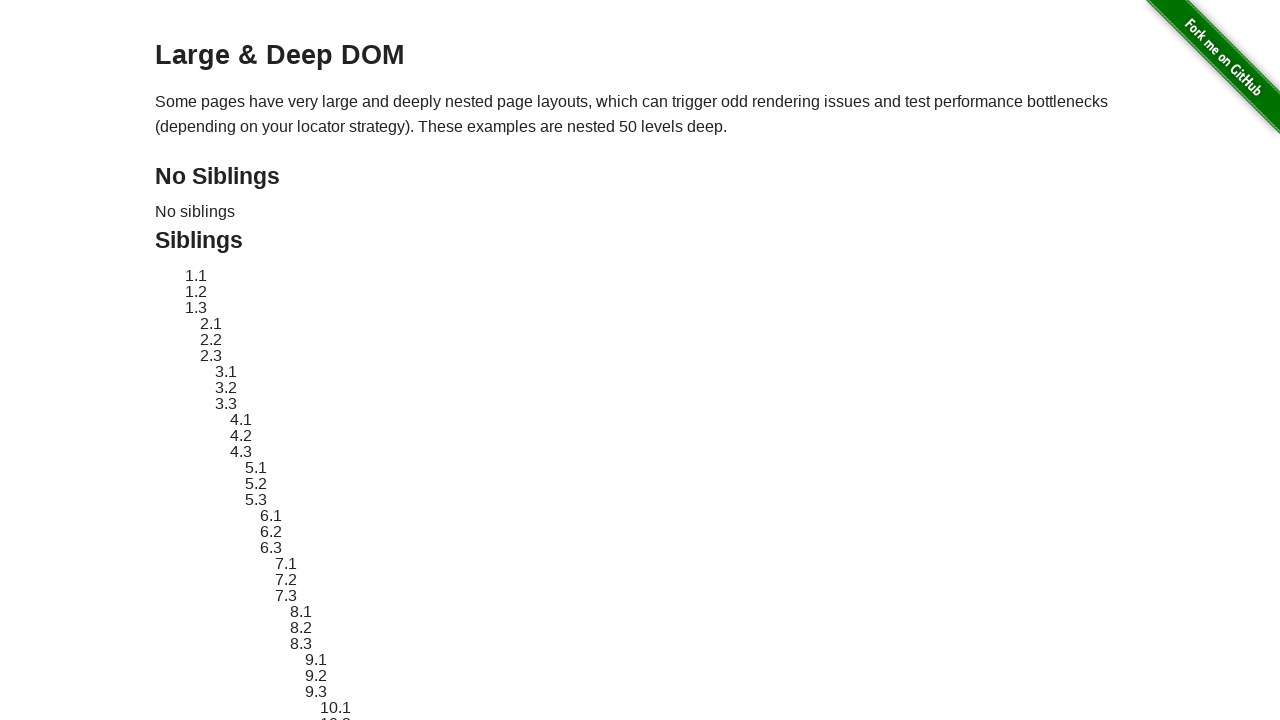

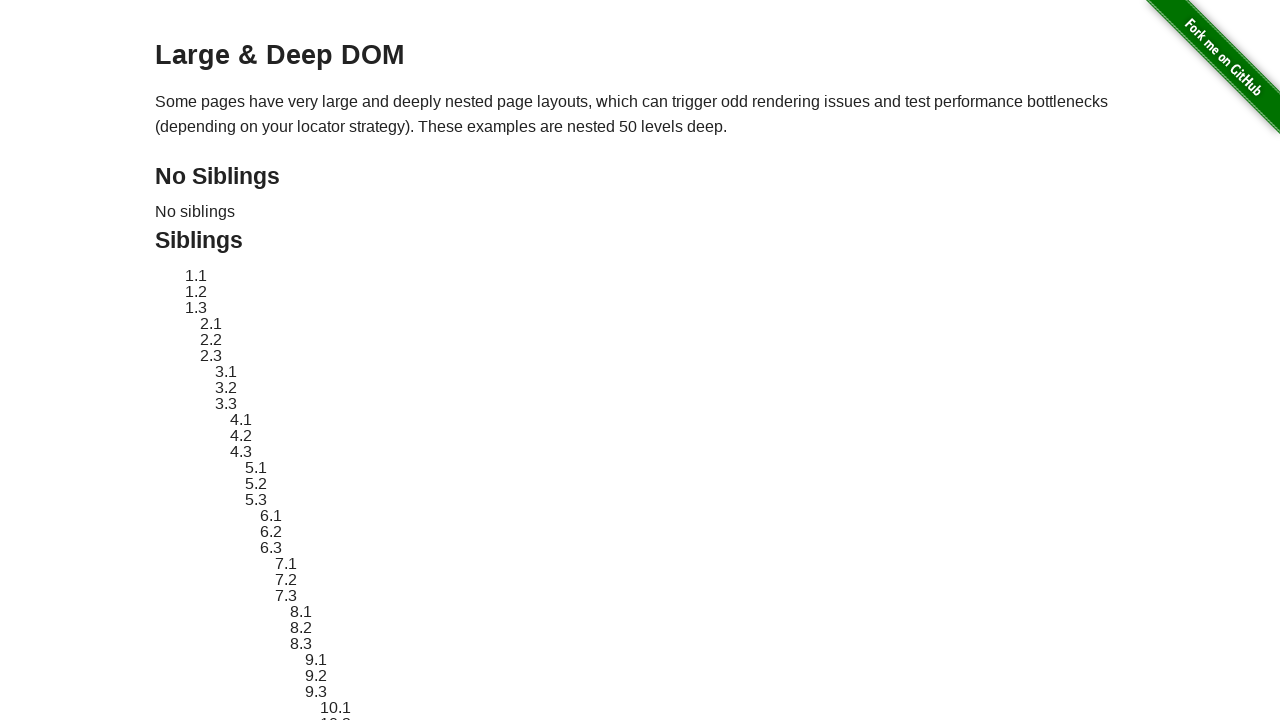